Tests JavaScript confirm alert by clicking the confirm button, accepting the confirmation dialog, and verifying the success message

Starting URL: https://practice.cydeo.com/javascript_alerts

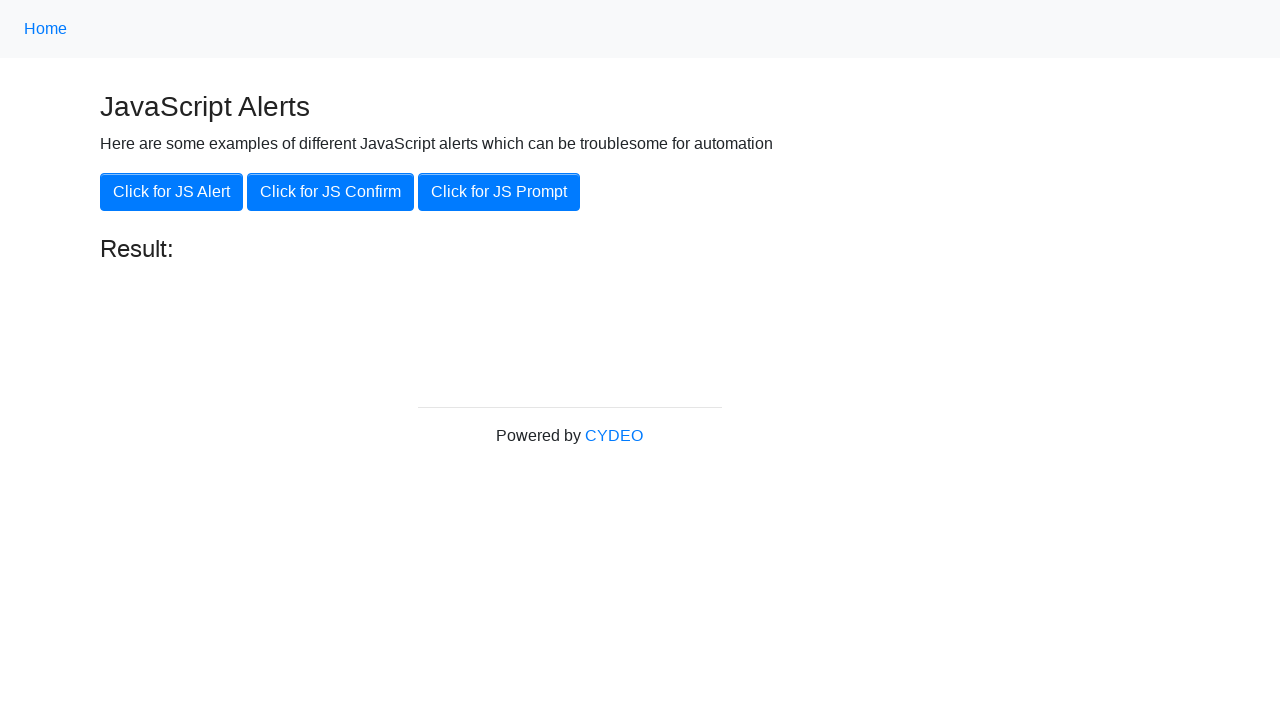

Set up dialog handler to accept confirmation dialogs
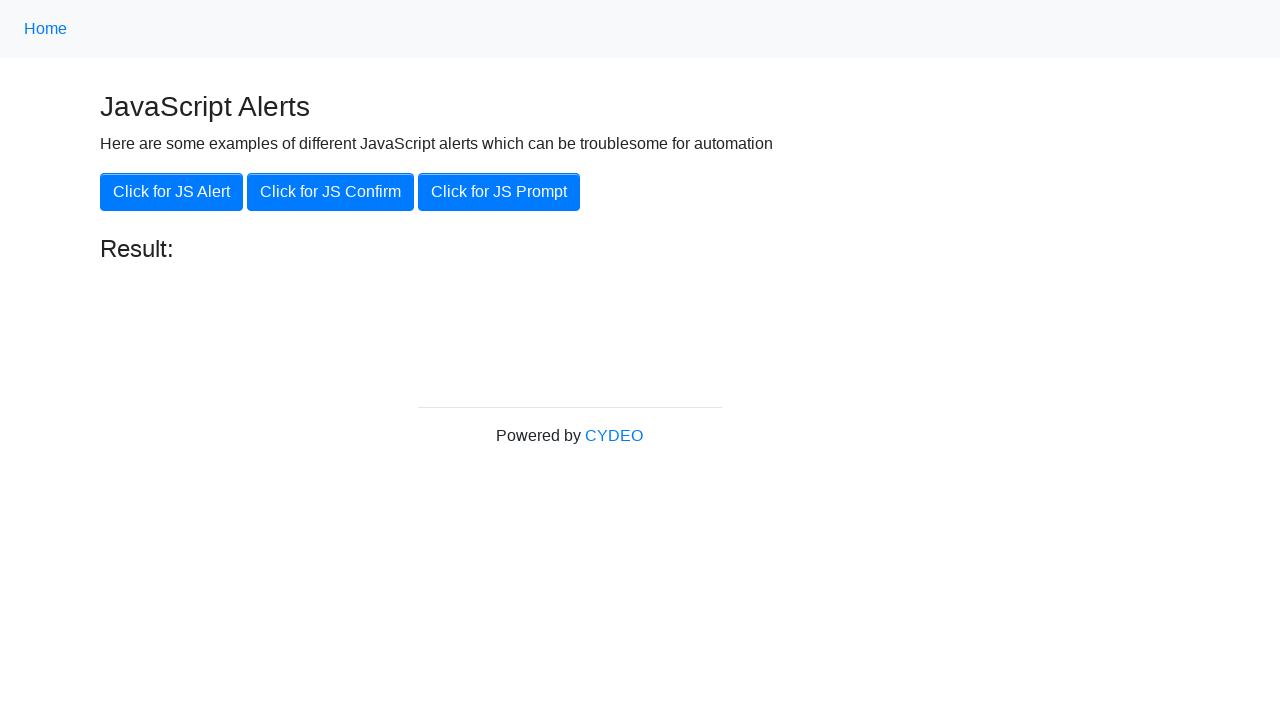

Clicked the JavaScript confirm button at (330, 192) on (//button[@class='btn btn-primary'])[2]
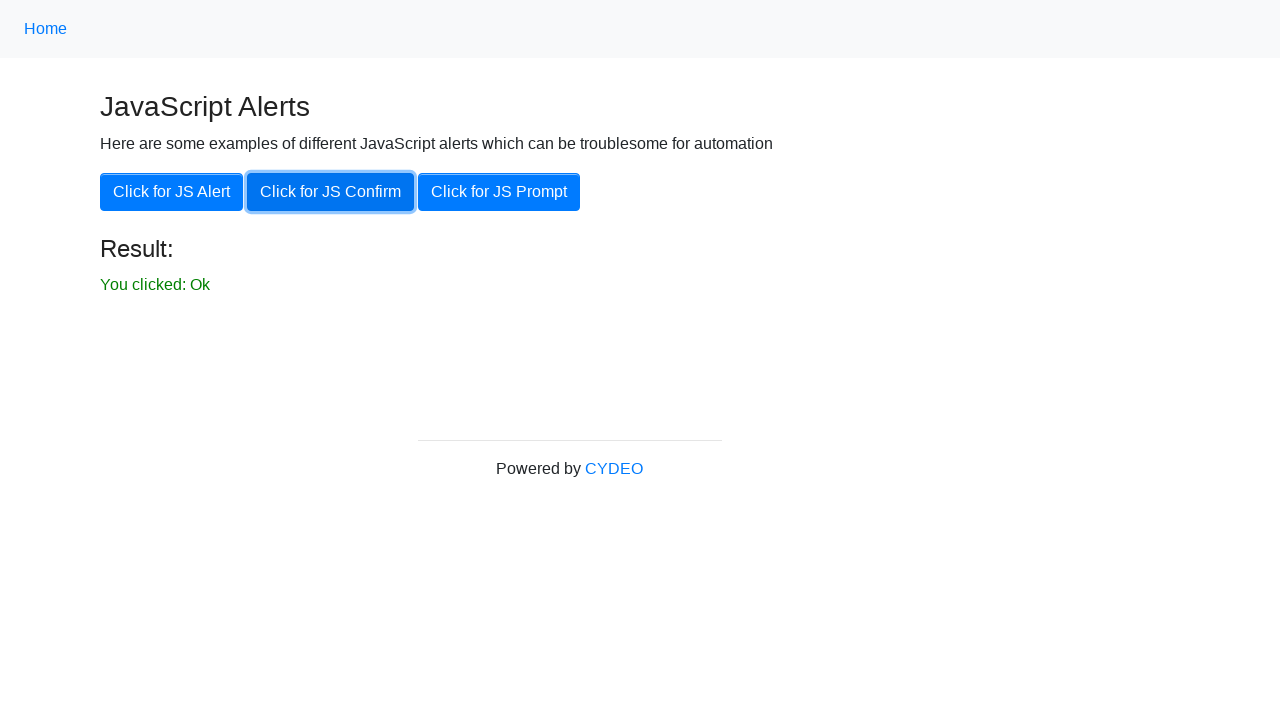

Result message element became visible
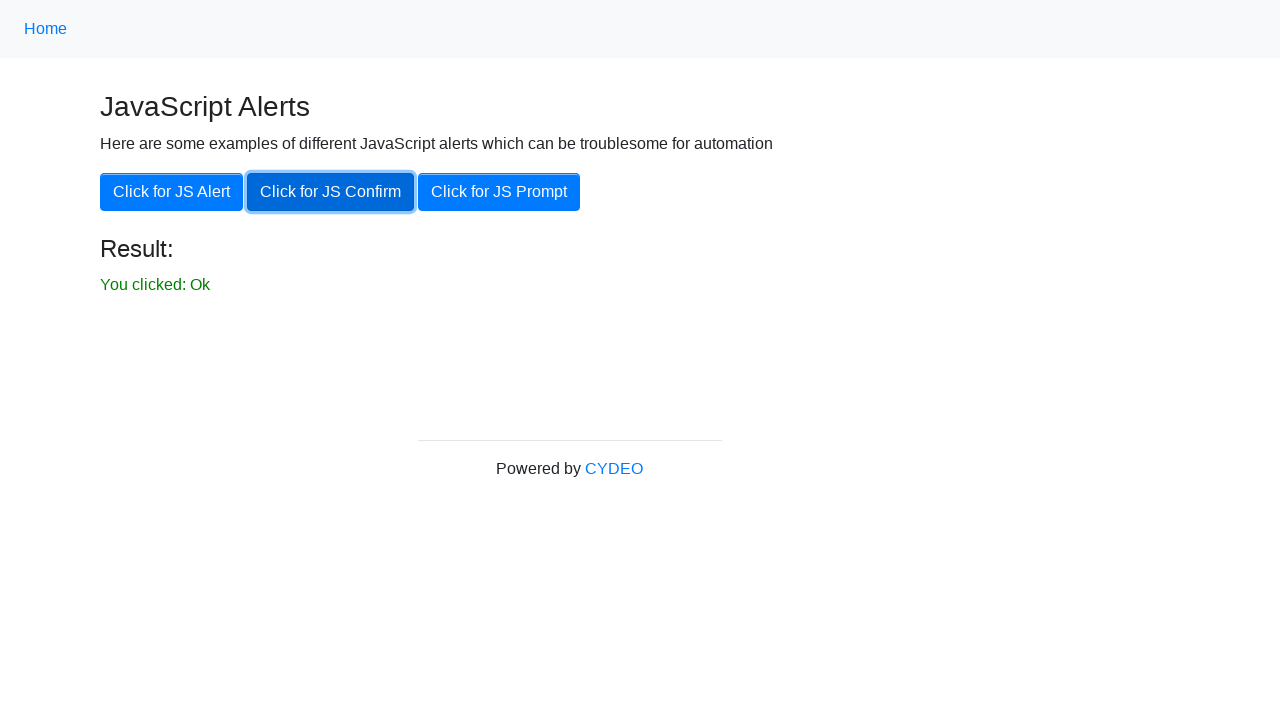

Verified success message 'You clicked: Ok' is displayed
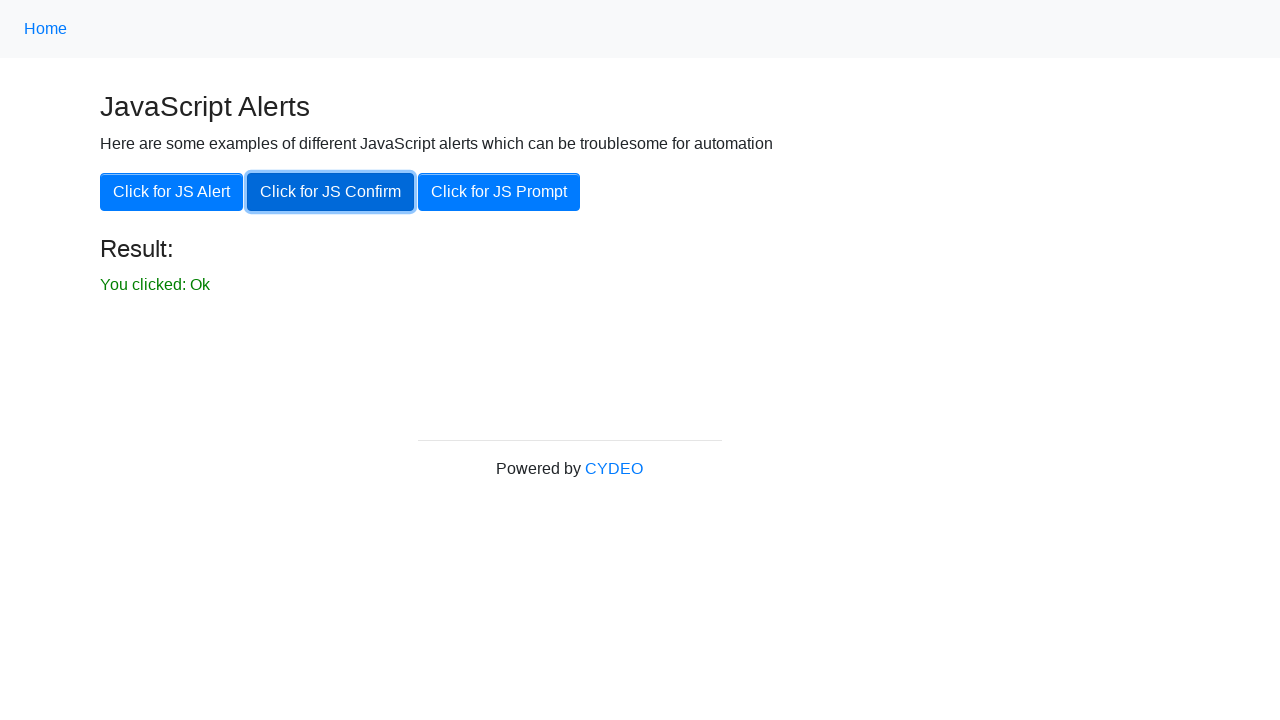

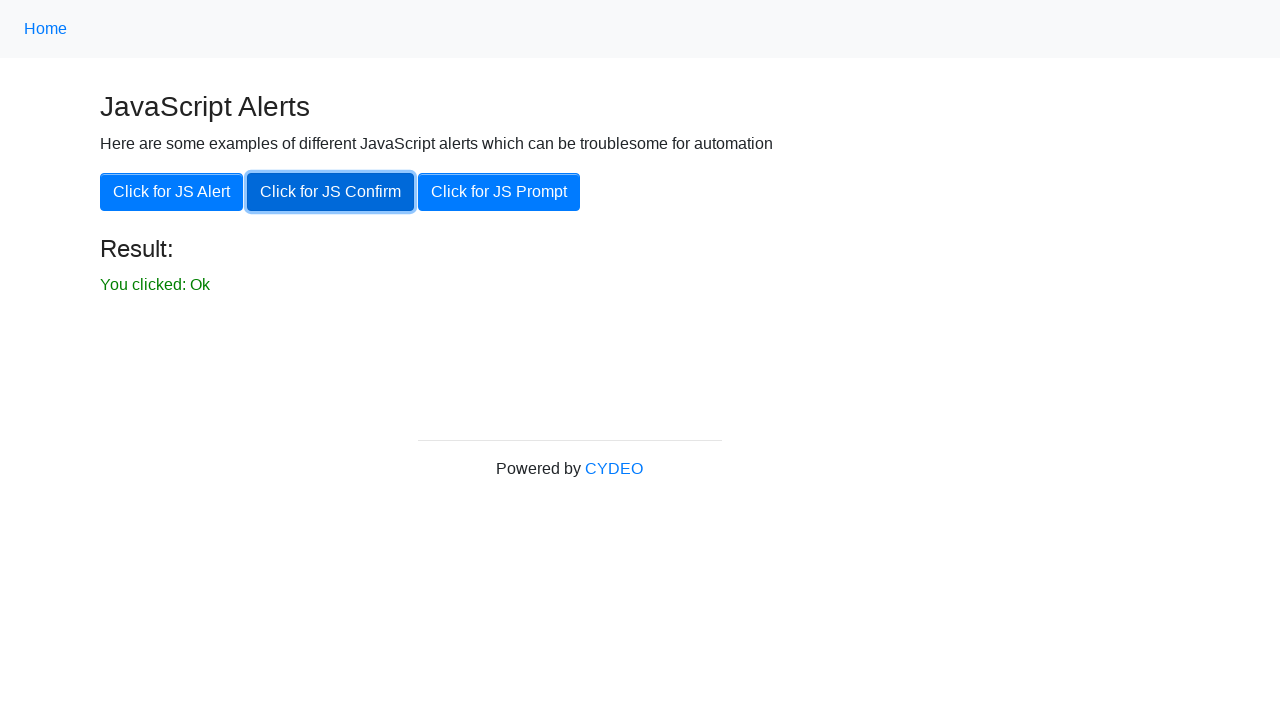